Tests registration form validation by submitting with empty city field

Starting URL: https://parabank.parasoft.com/parabank/register.htm

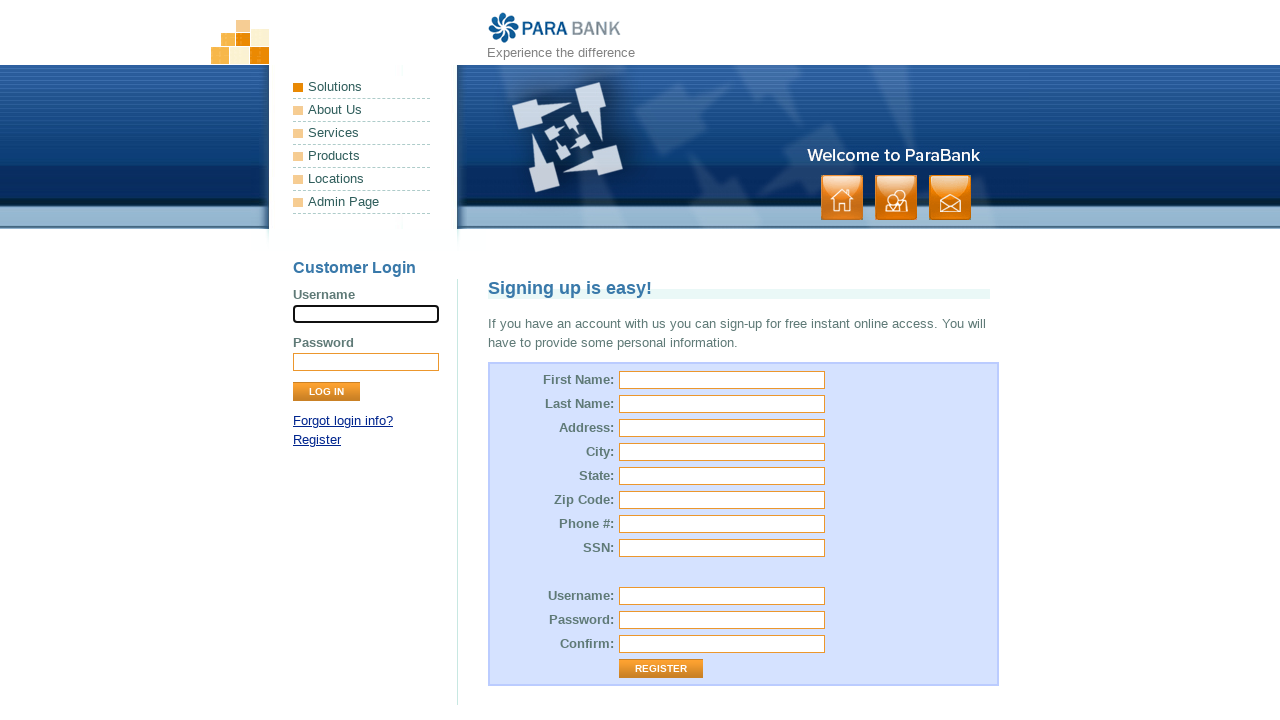

Filled first name field with 'Reny' on input[id='customer.firstName']
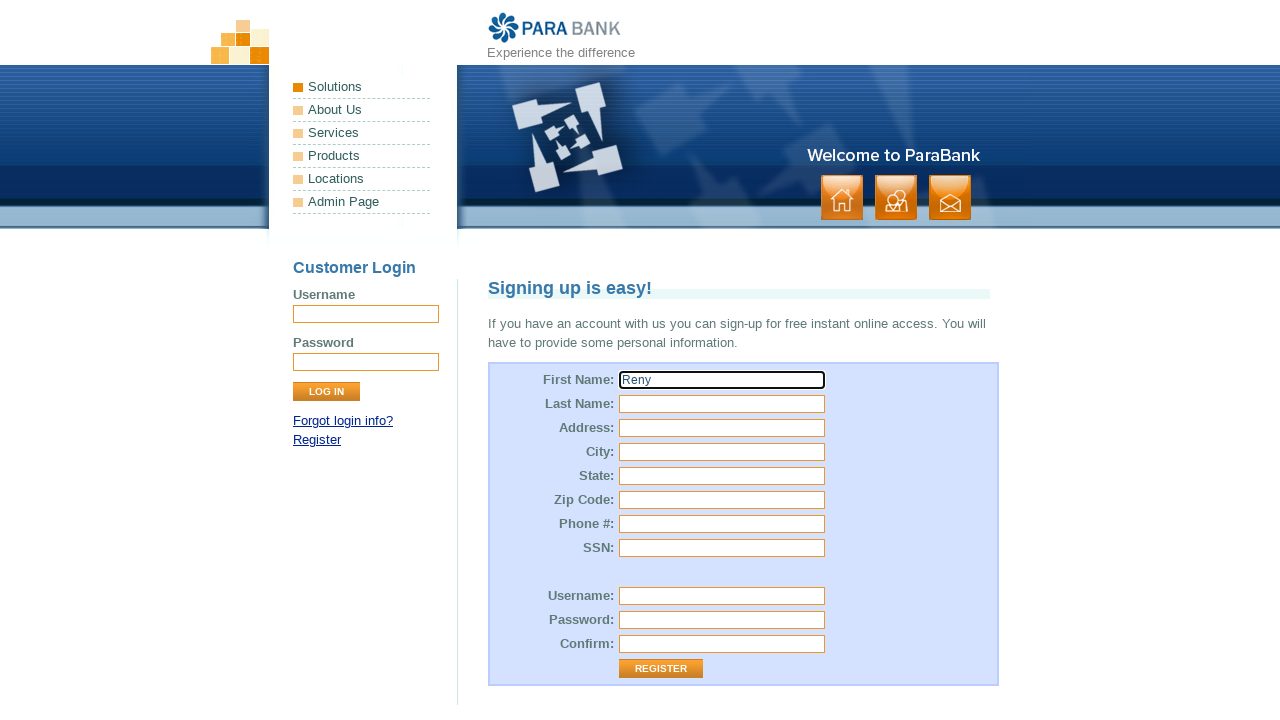

Filled last name field with 'Lopez' on input[id='customer.lastName']
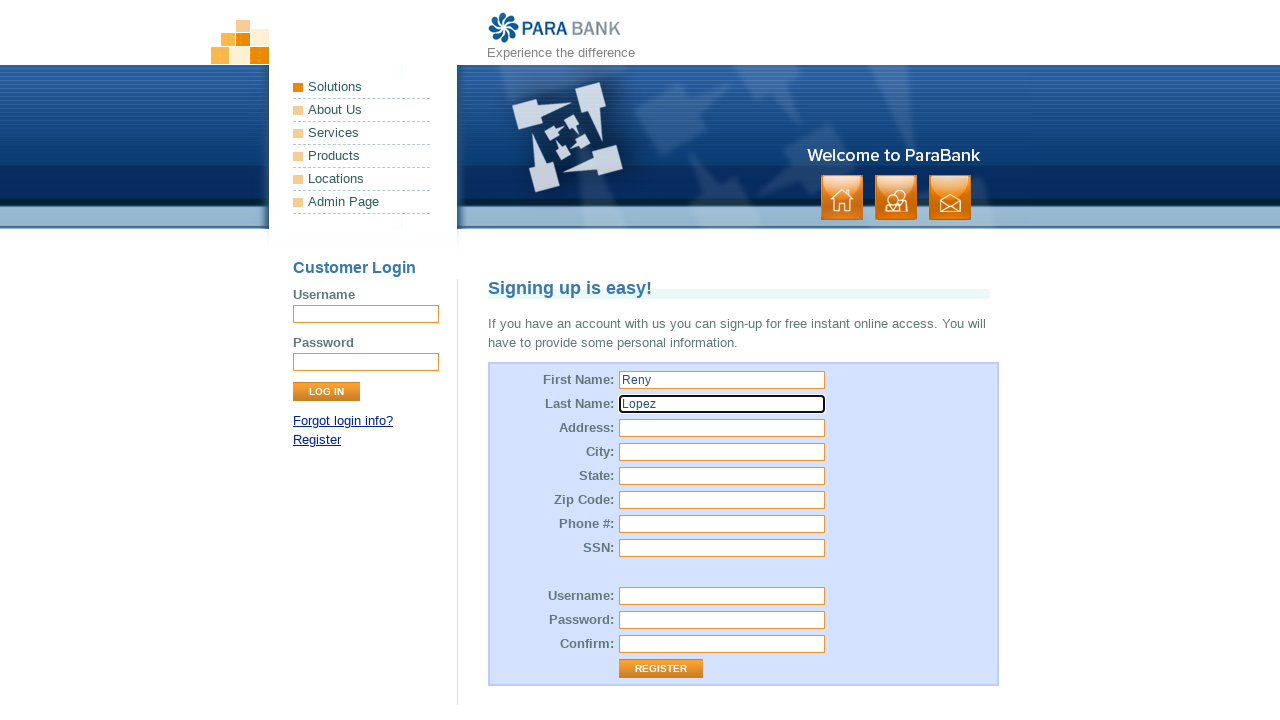

Filled street address field with '7301 Topping Rd' on input[id='customer.address.street']
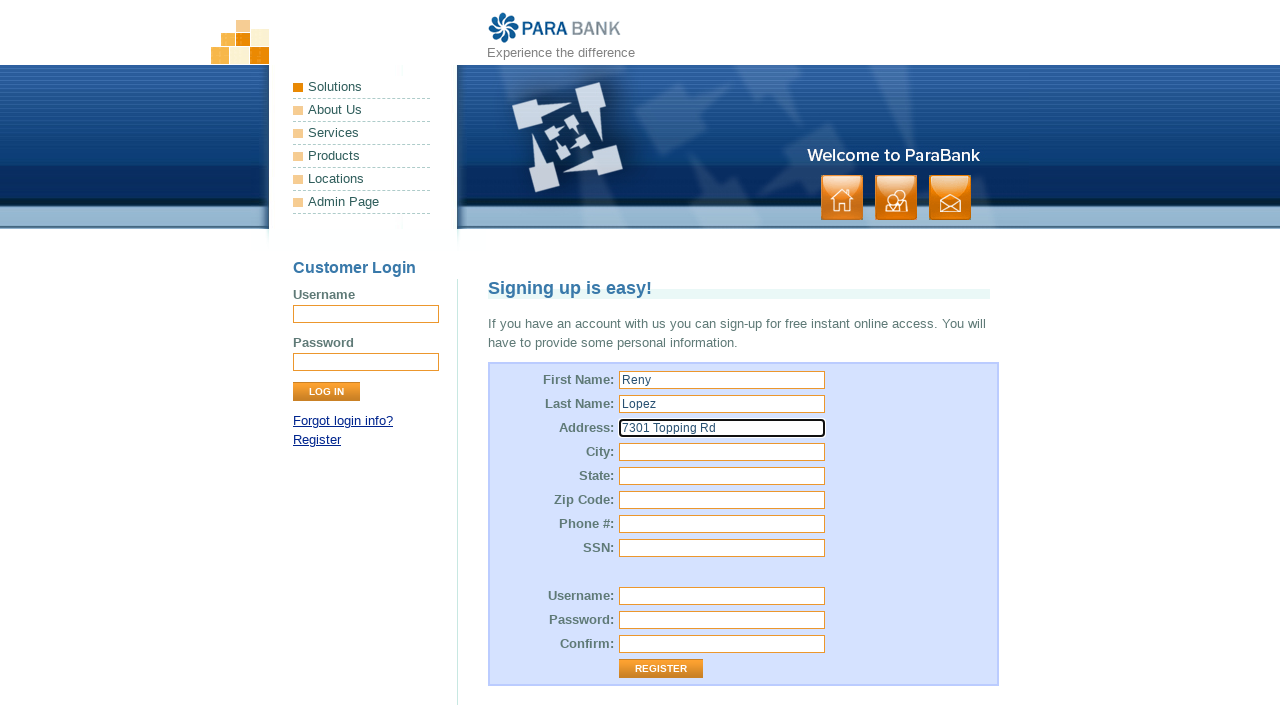

Filled state field with 'Ontario' on input[id='customer.address.state']
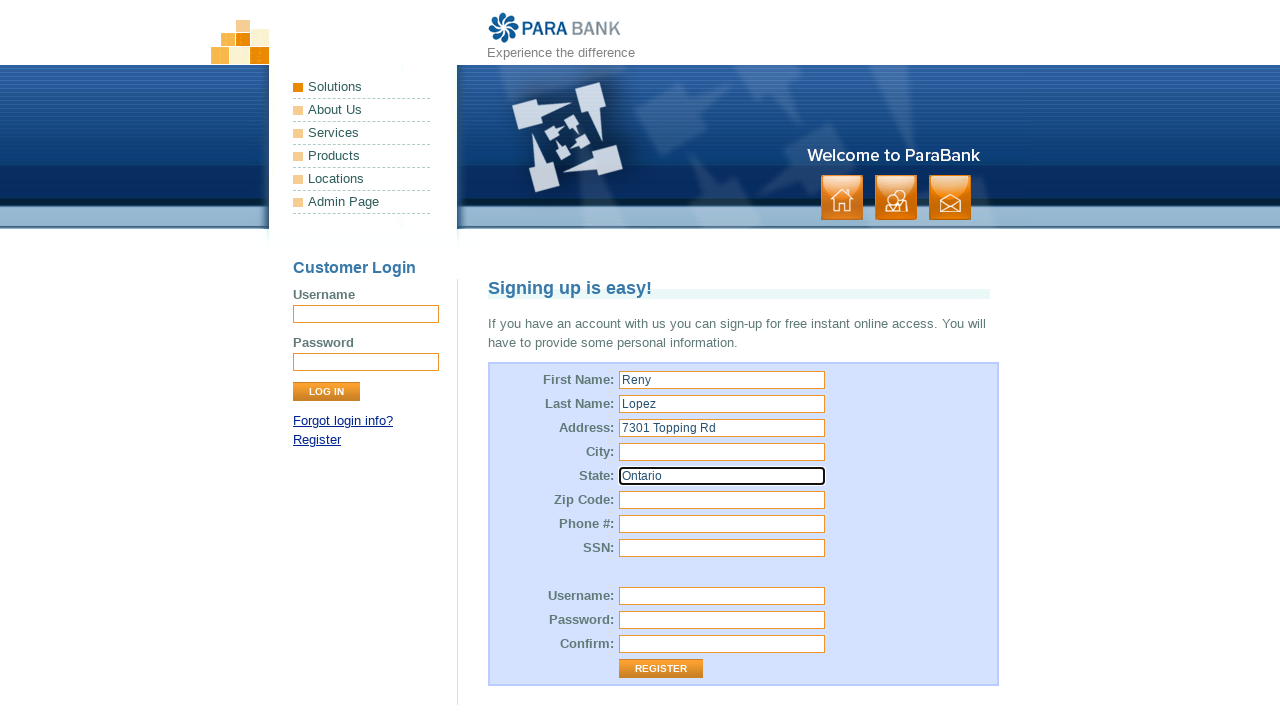

Filled zip code field with 'L4T2Y6' on input[id='customer.address.zipCode']
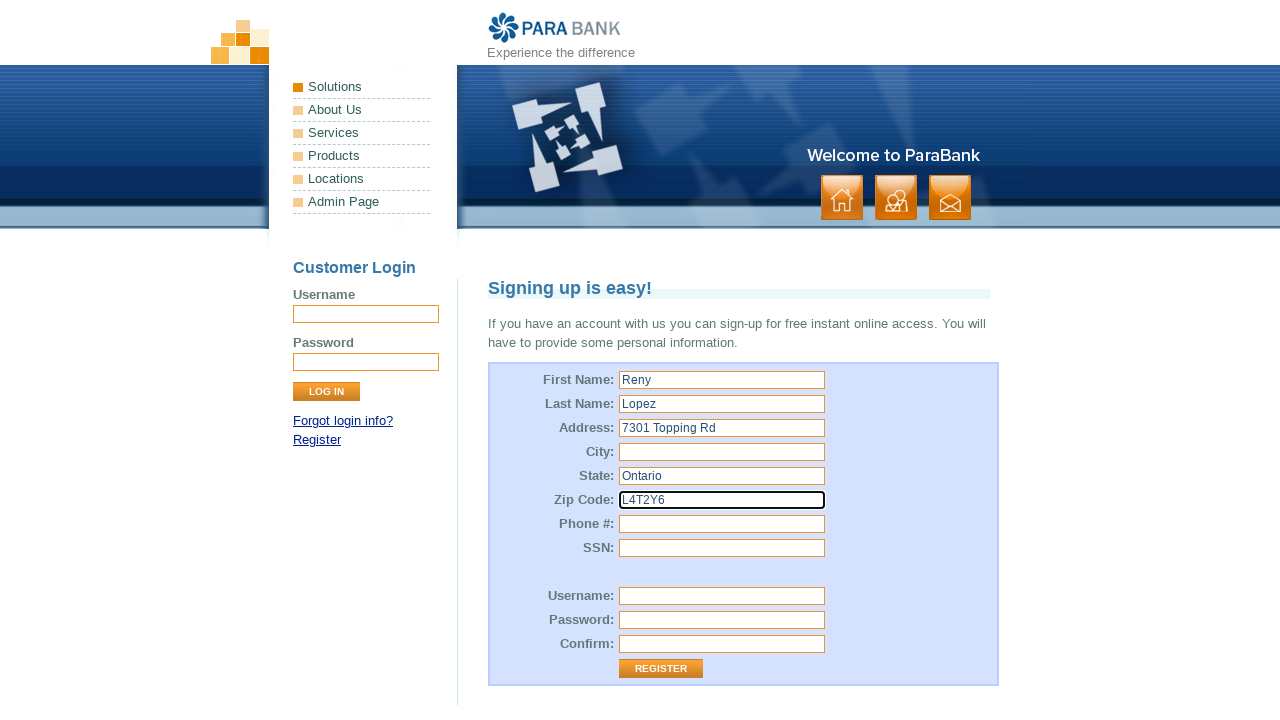

Filled SSN field with '1234' on input[id='customer.ssn']
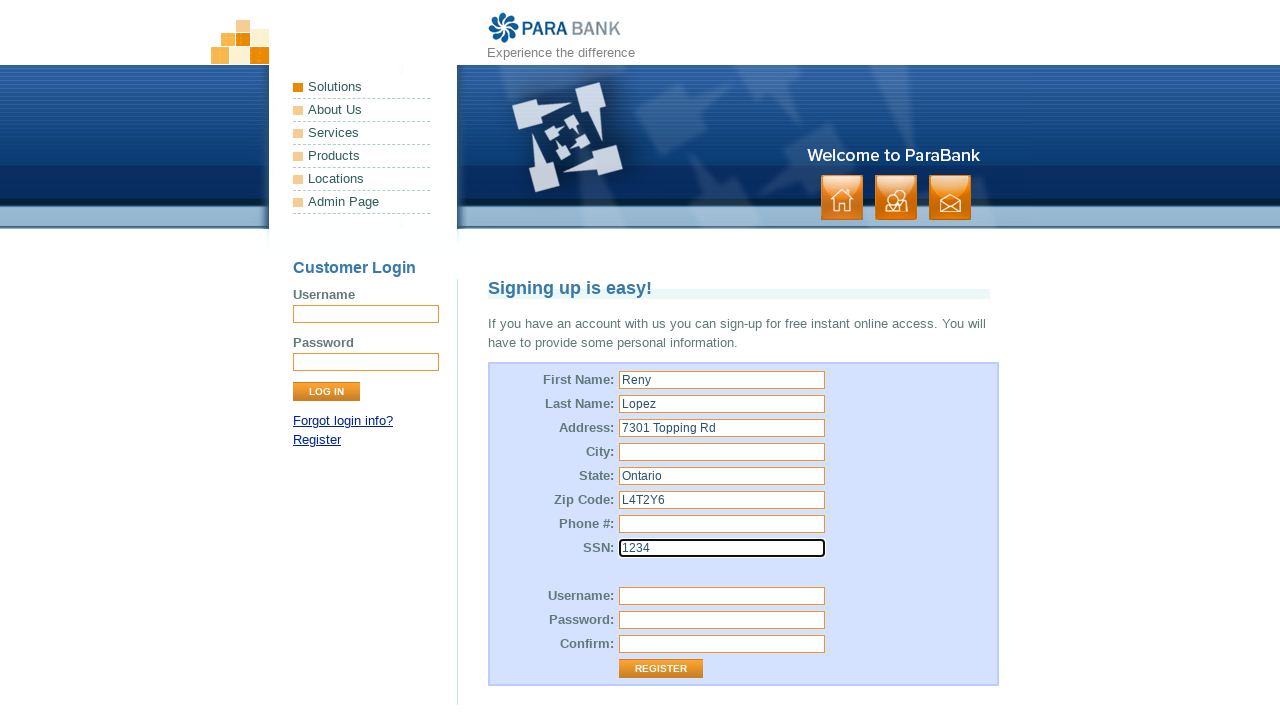

Filled phone number field with '6474049982' on input[id='customer.phoneNumber']
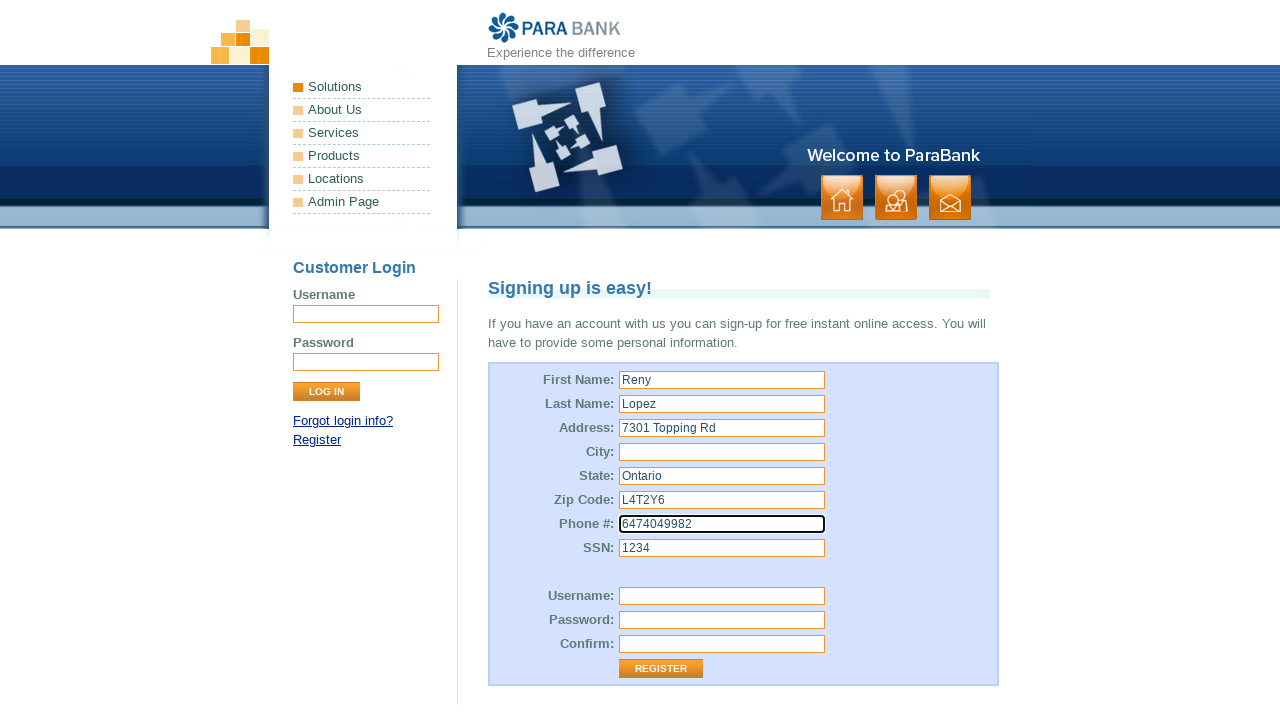

Filled username field with 'RenyLopez' on input[id='customer.username']
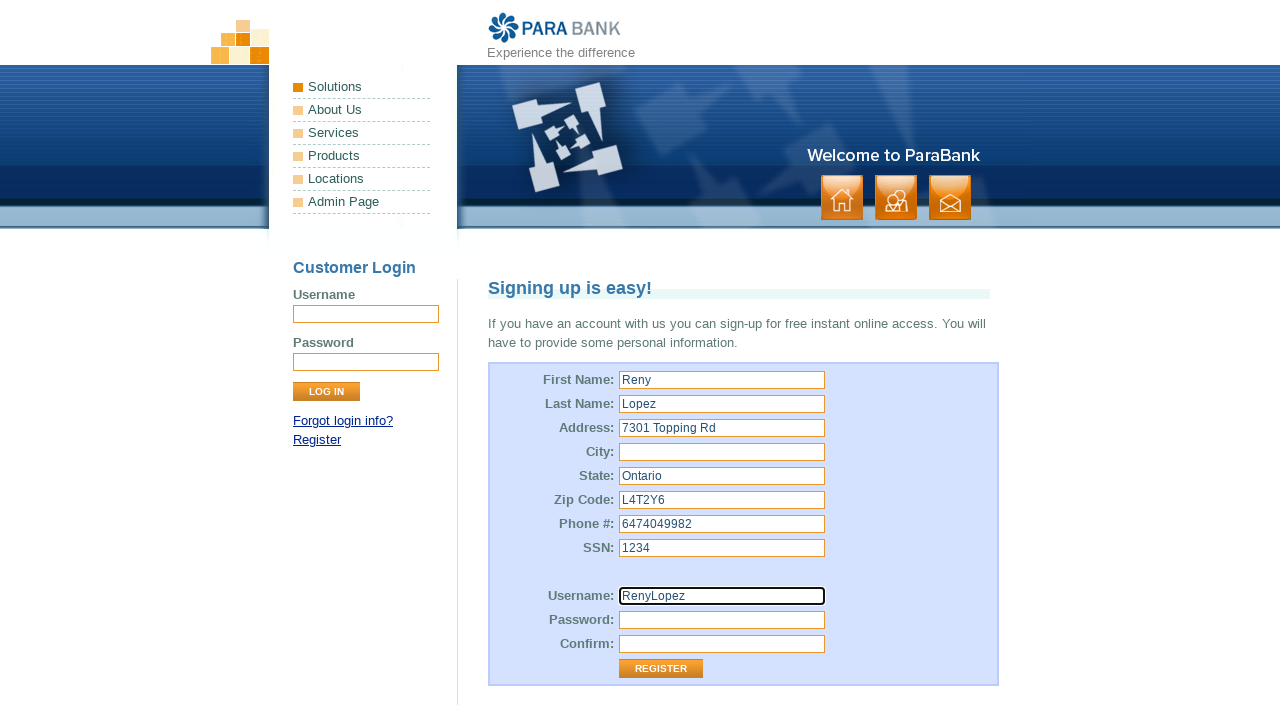

Filled password field with 'RenyJLopez' on input[id='customer.password']
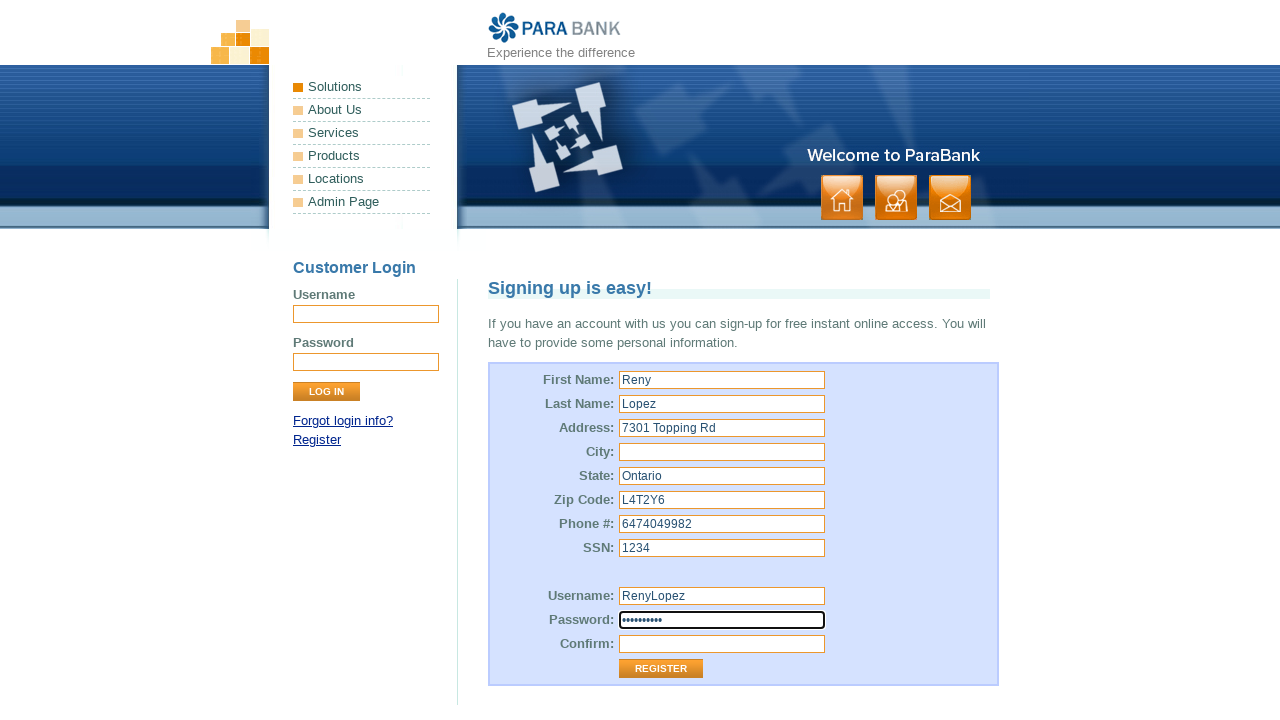

Filled repeated password field with 'RenyJLopez' on input[id='repeatedPassword']
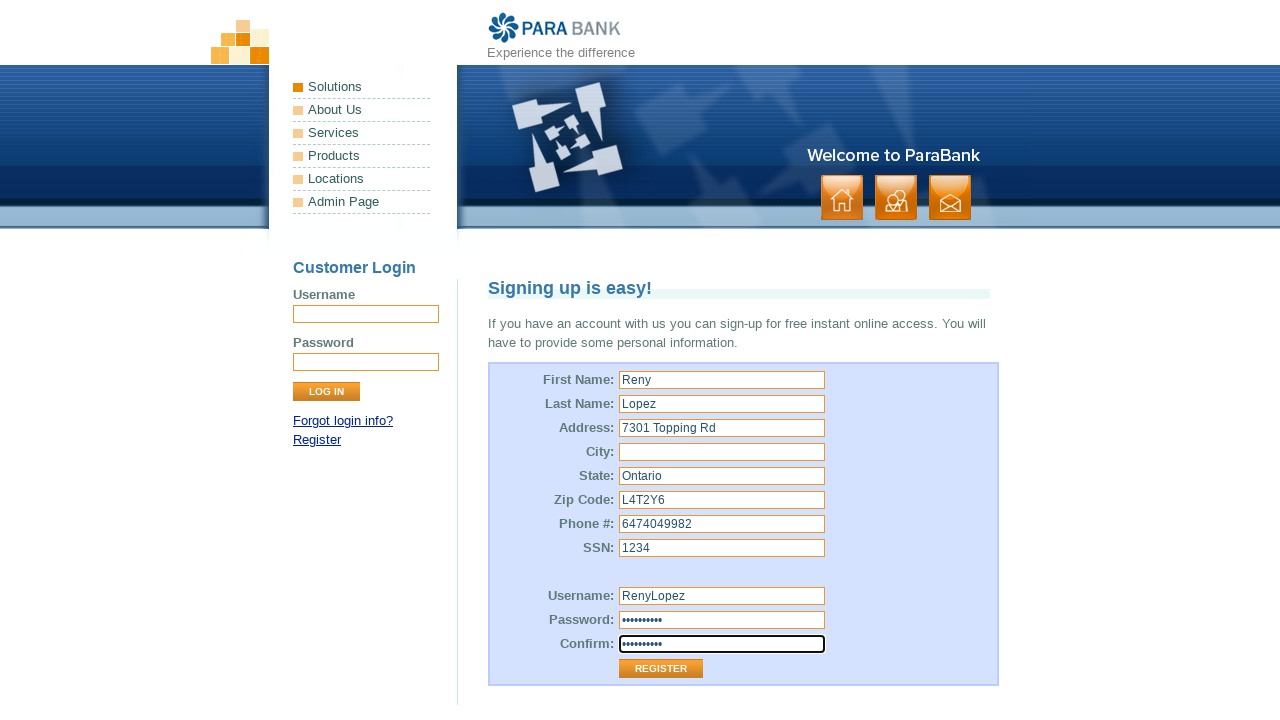

Clicked Register button to submit form with empty city field at (661, 669) on input[value='Register']
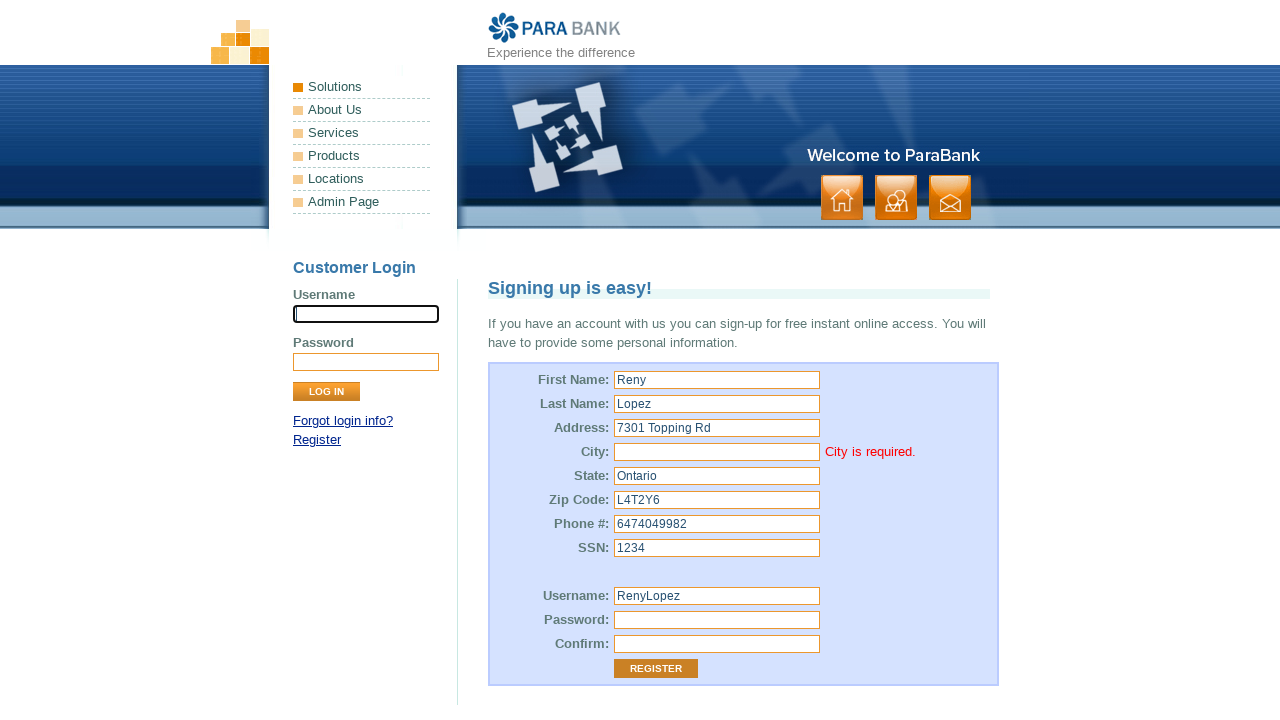

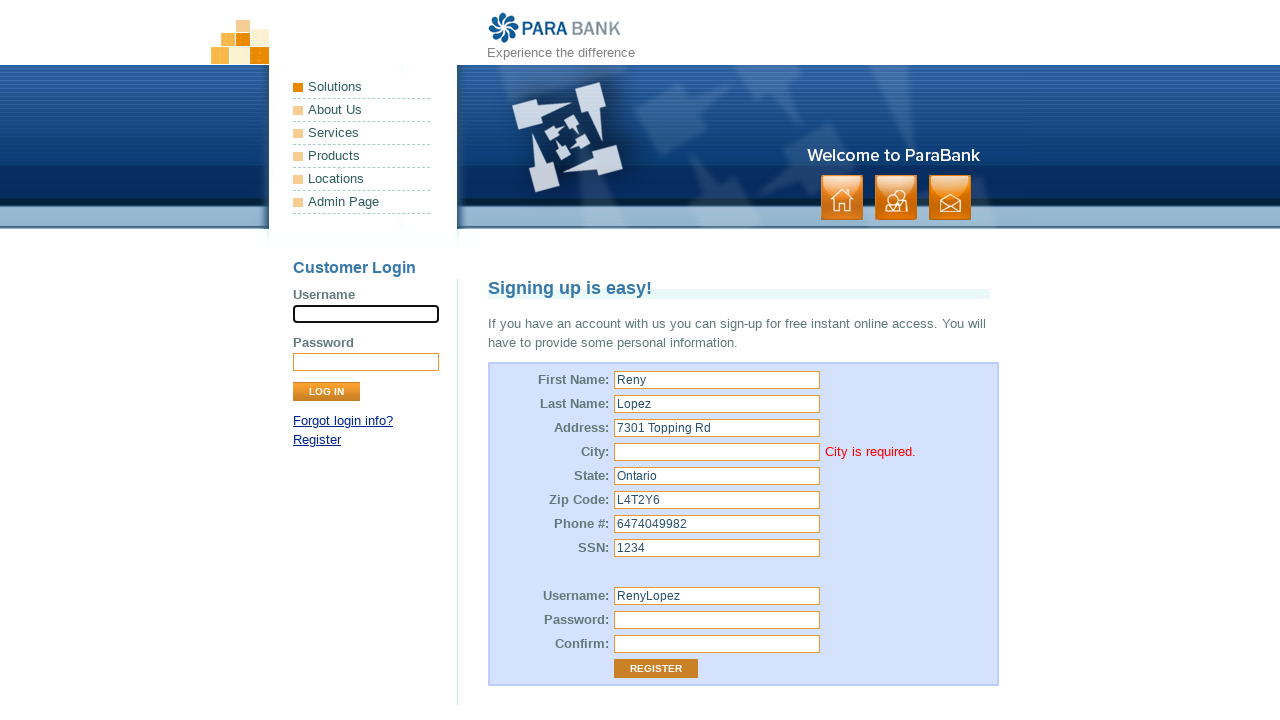